Tests green loading animation using implicit wait for element visibility changes

Starting URL: https://kristinek.github.io/site/examples/loading_color

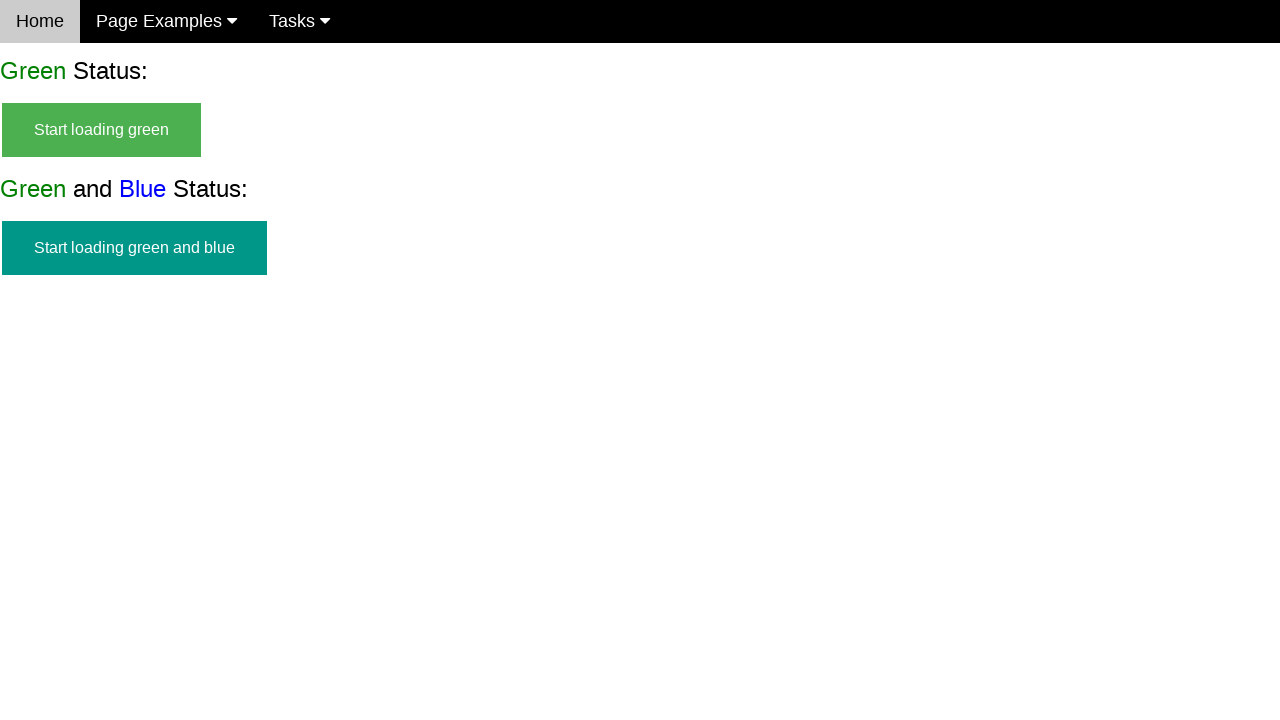

Clicked start green button to initiate green loading animation at (102, 130) on #start_green
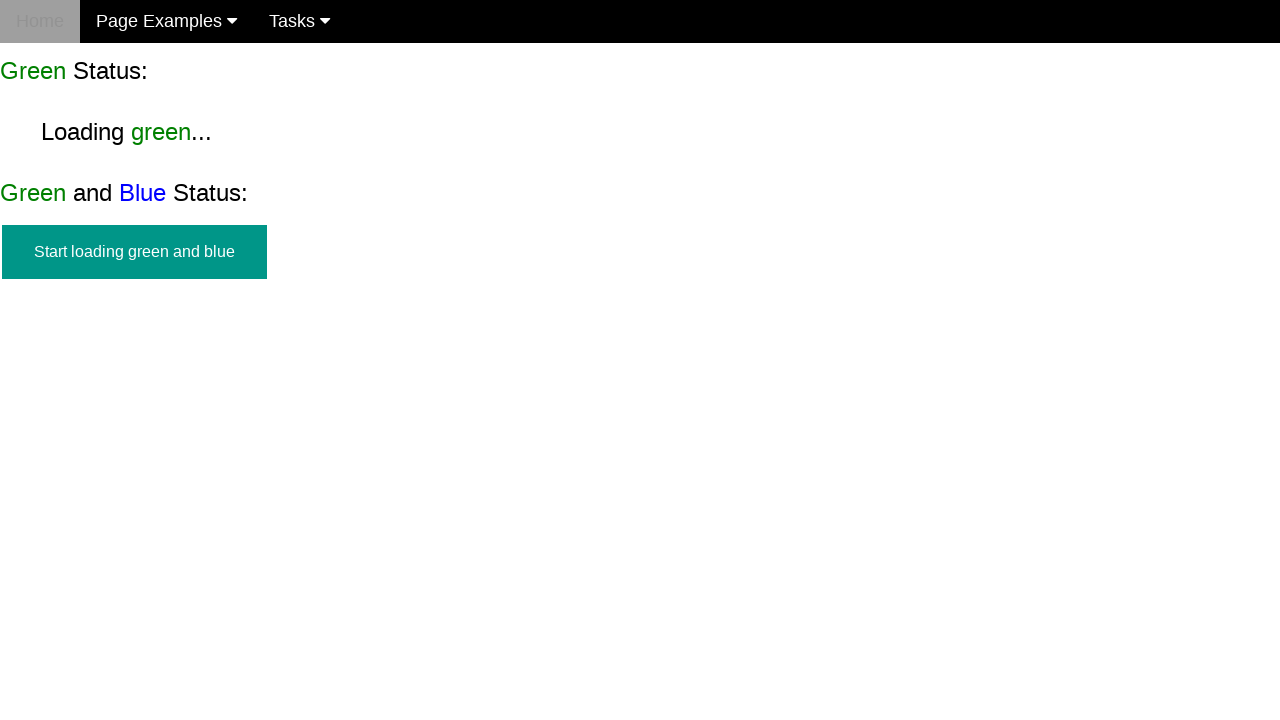

Green loading animation element became visible
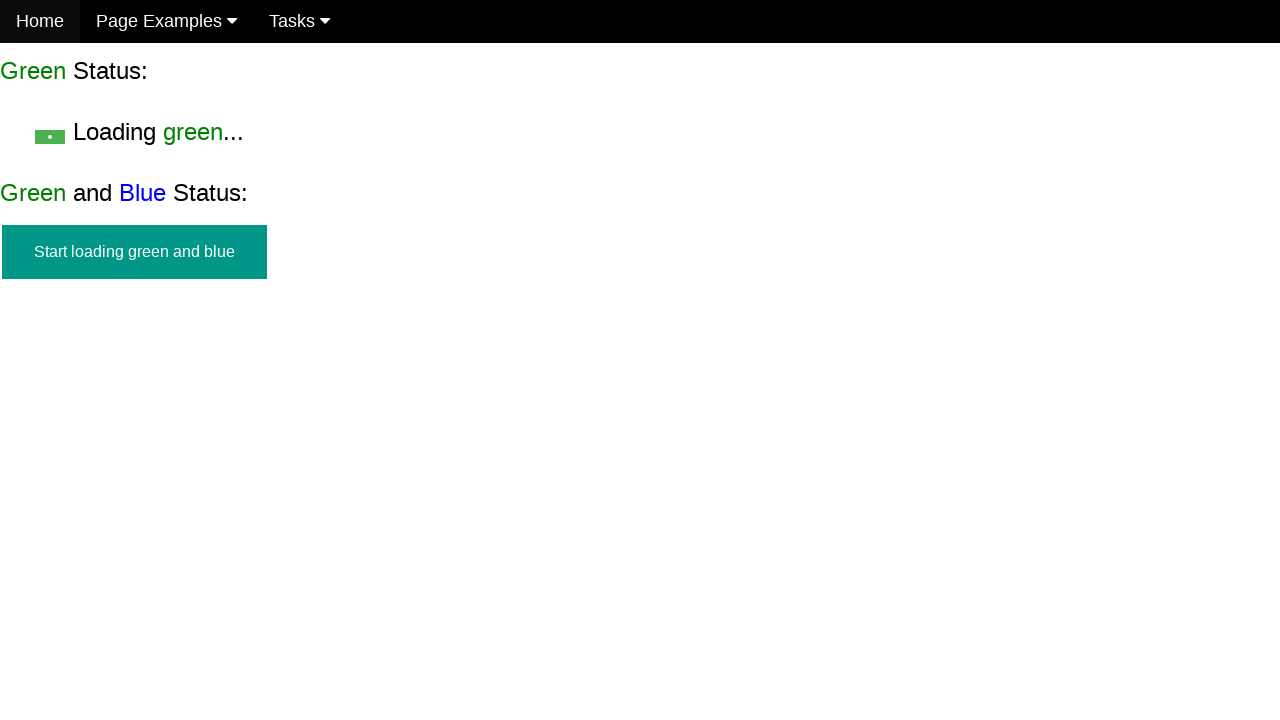

Verified green loading animation is visible
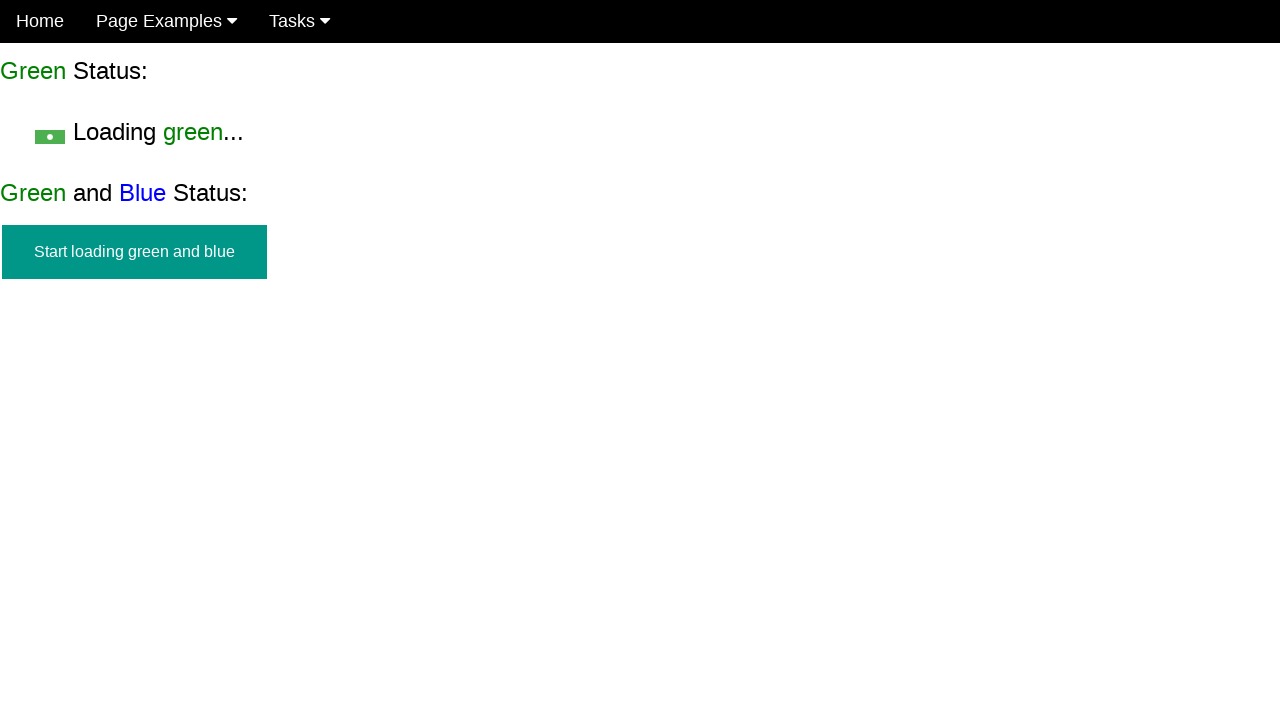

Verified start button is hidden during loading
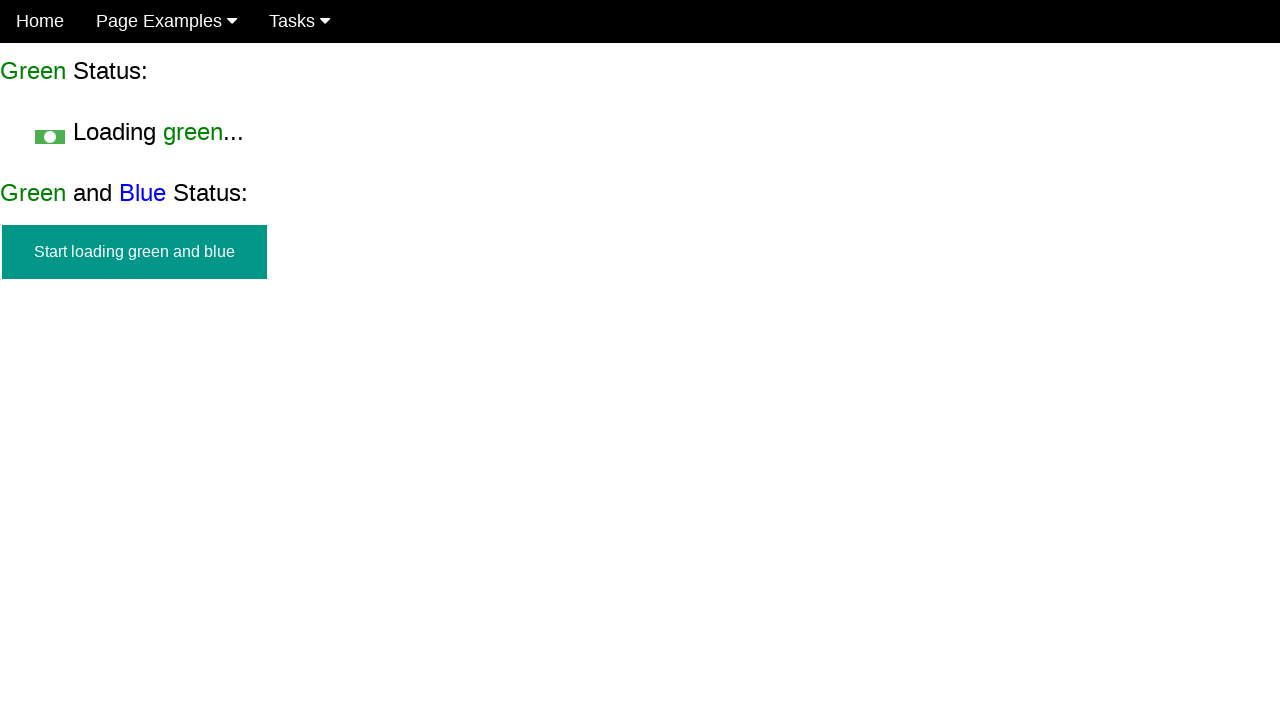

Green loading completed and finish element became visible
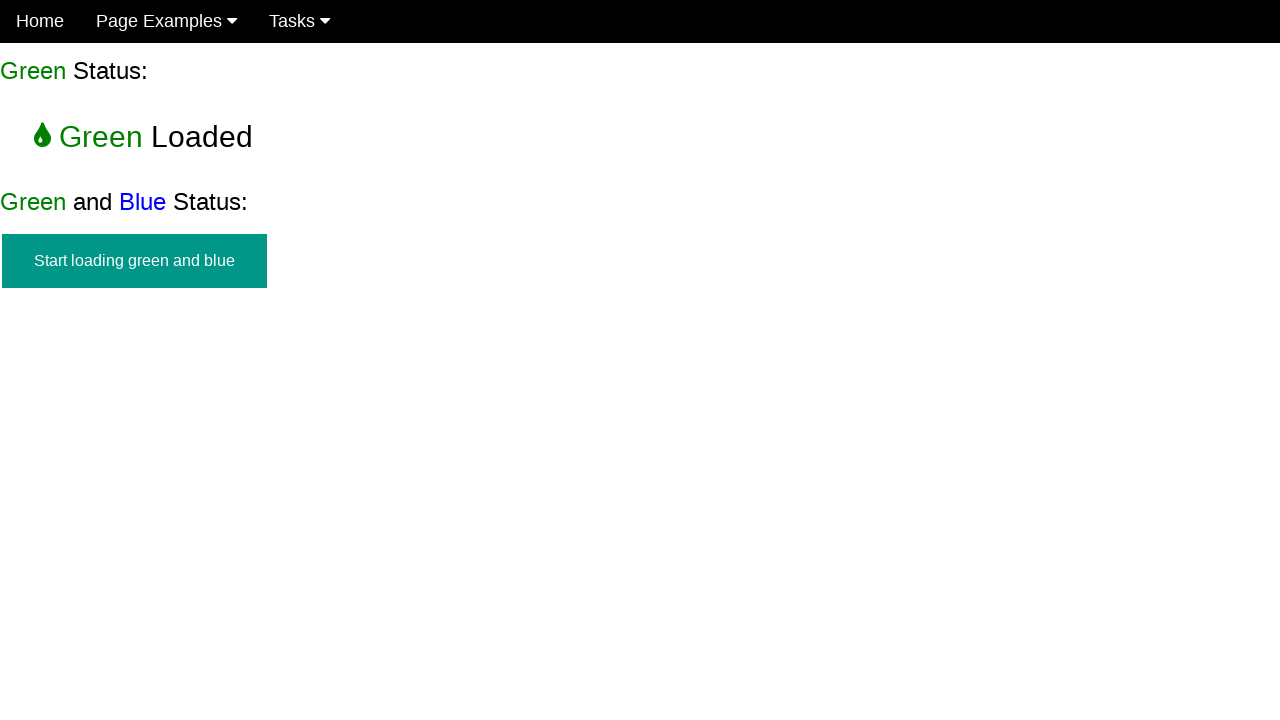

Verified finish element is visible after loading completed
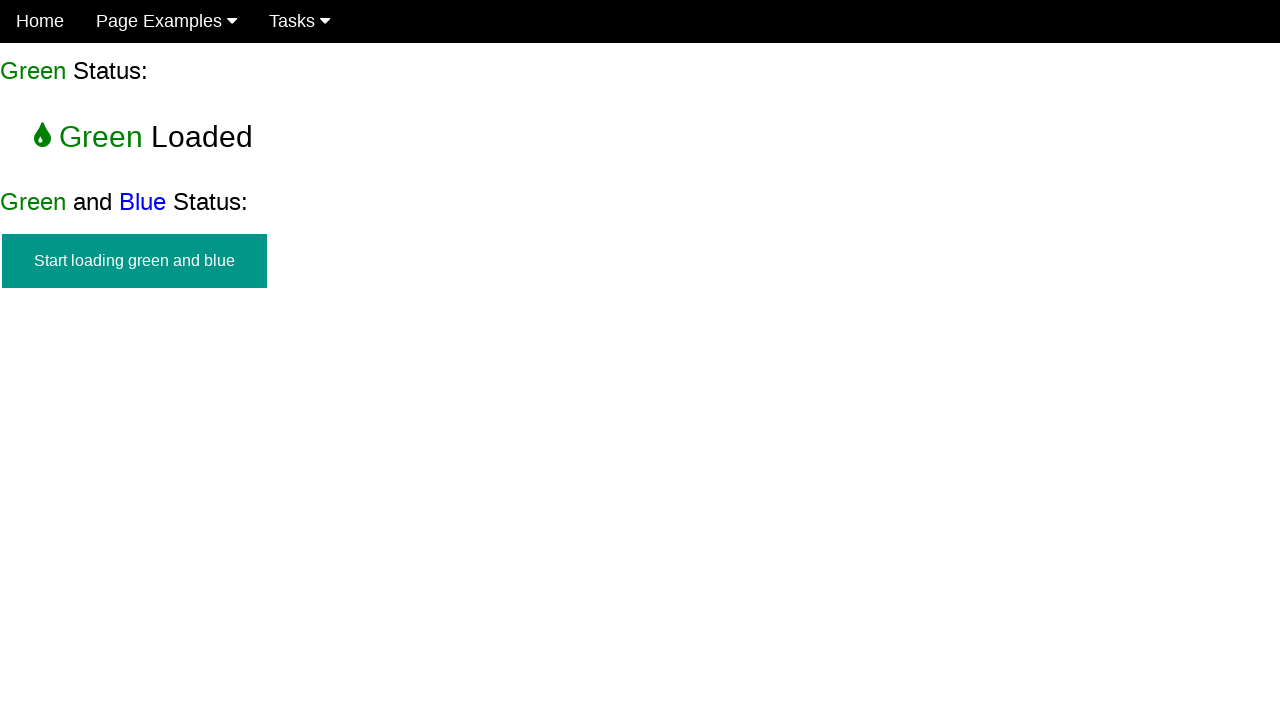

Verified start button is hidden after loading completed
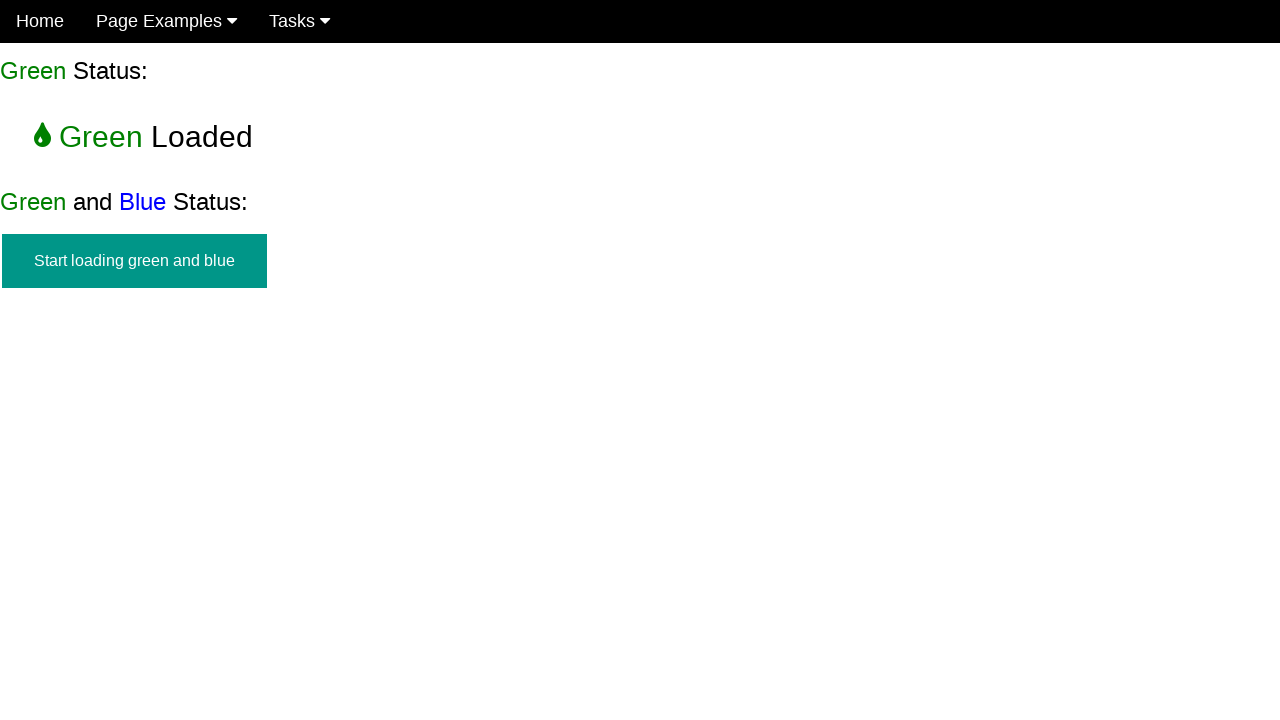

Verified loading animation is hidden after completion
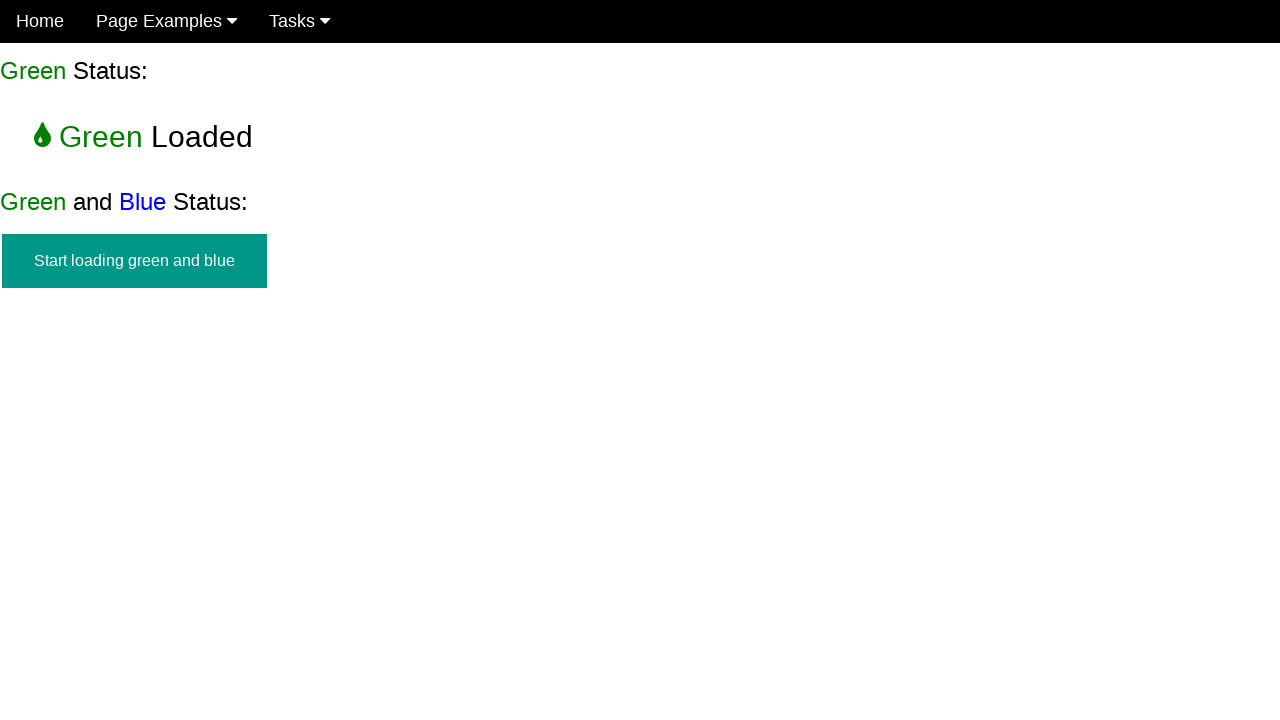

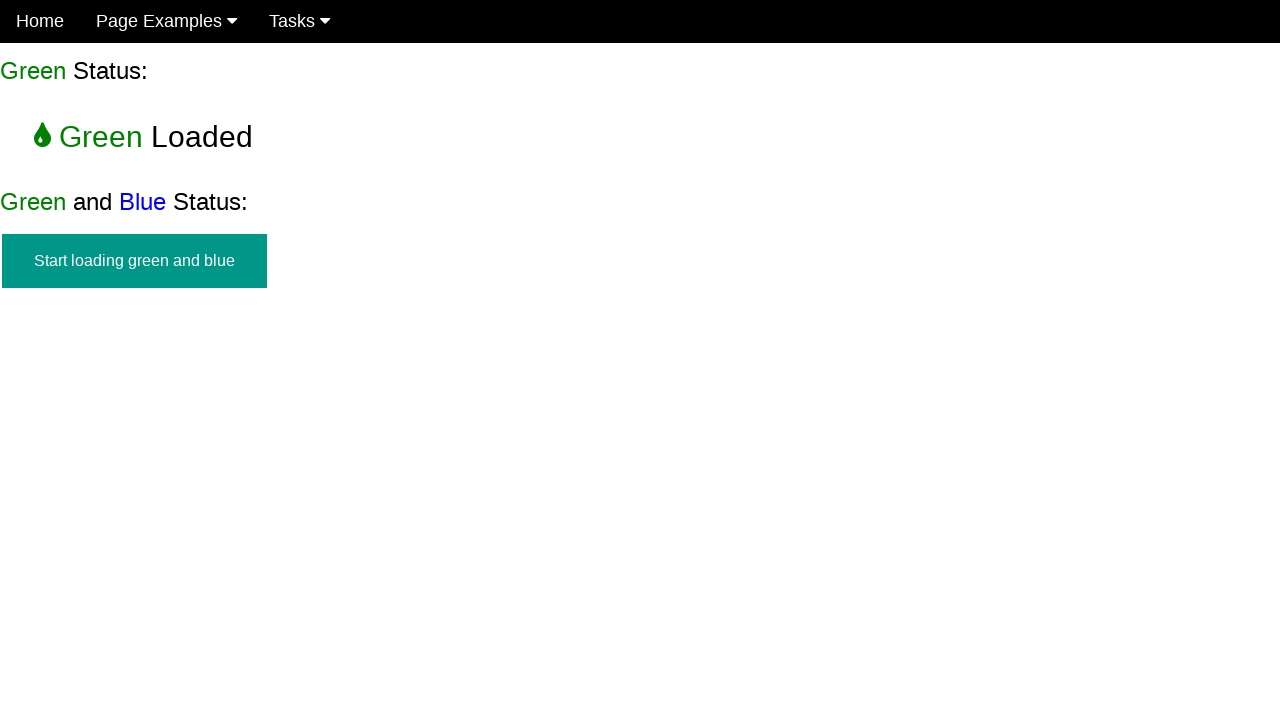